Tests JavaScript alert handling by clicking a button to trigger an alert, accepting it, and verifying the result message displays correctly on the page.

Starting URL: http://the-internet.herokuapp.com/javascript_alerts

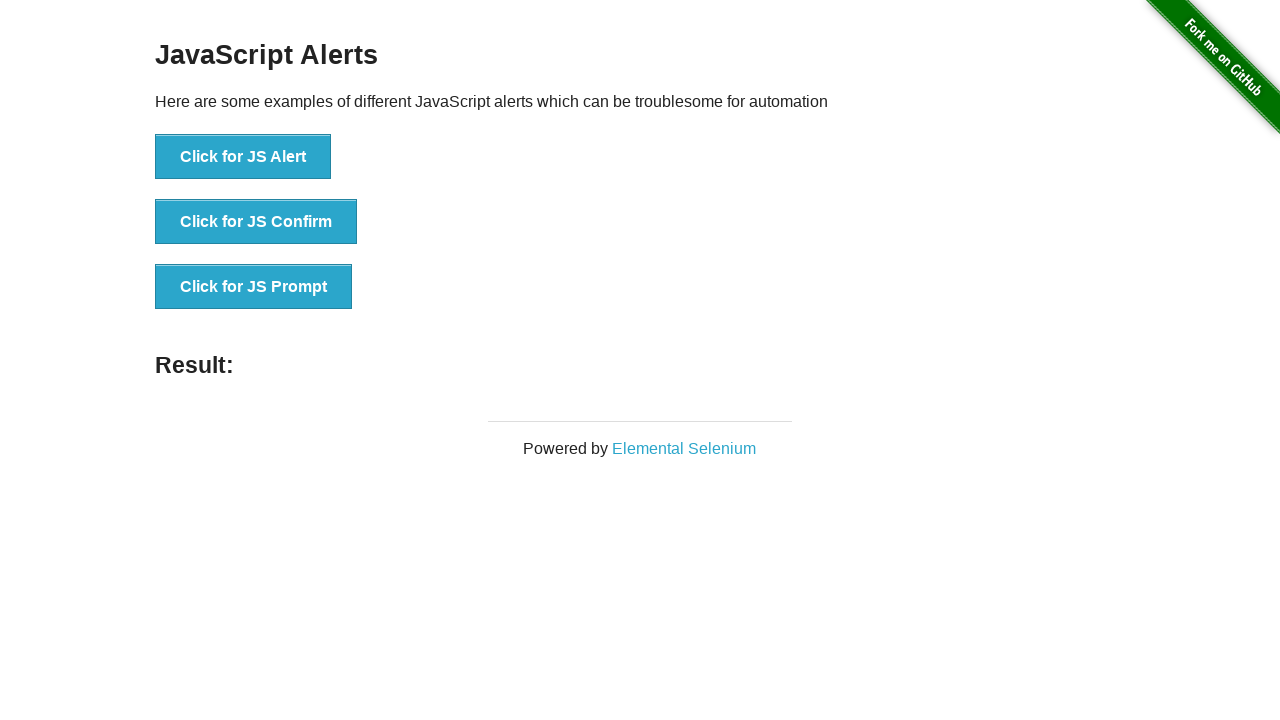

Set up dialog handler to automatically accept alerts
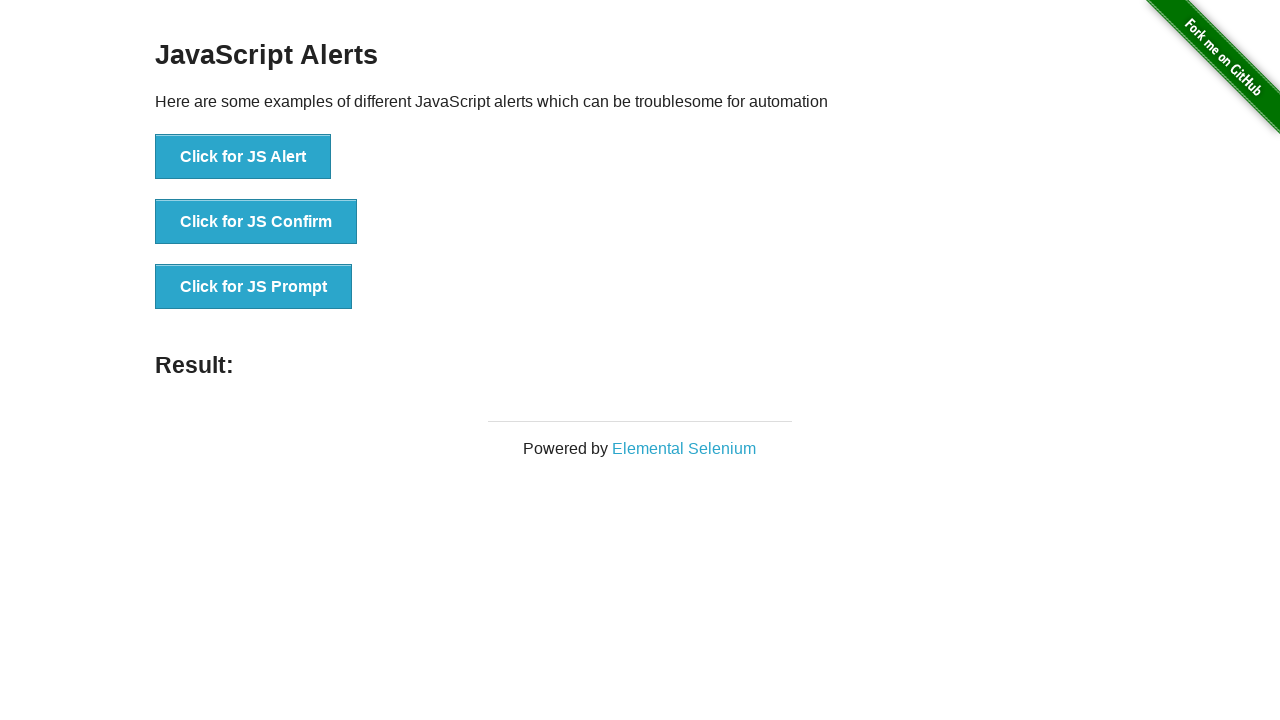

Clicked the first button to trigger JavaScript alert at (243, 157) on ul > li:nth-child(1) > button
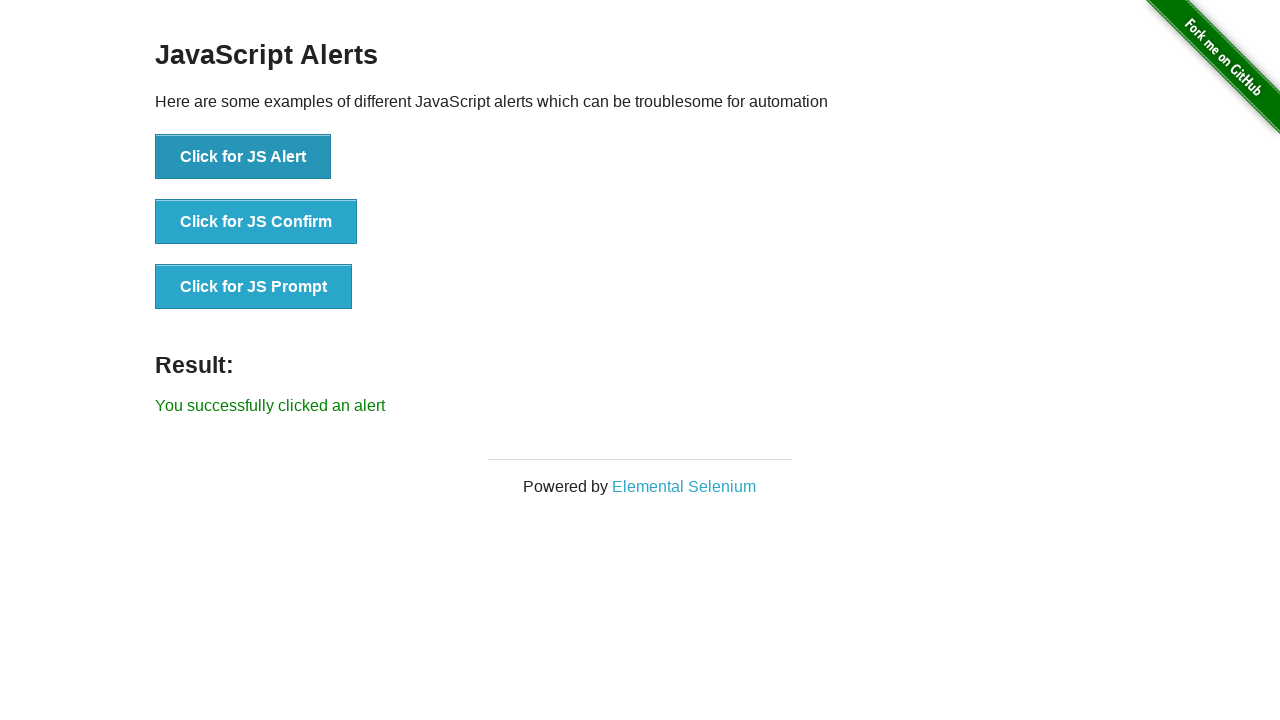

Result message element loaded on page
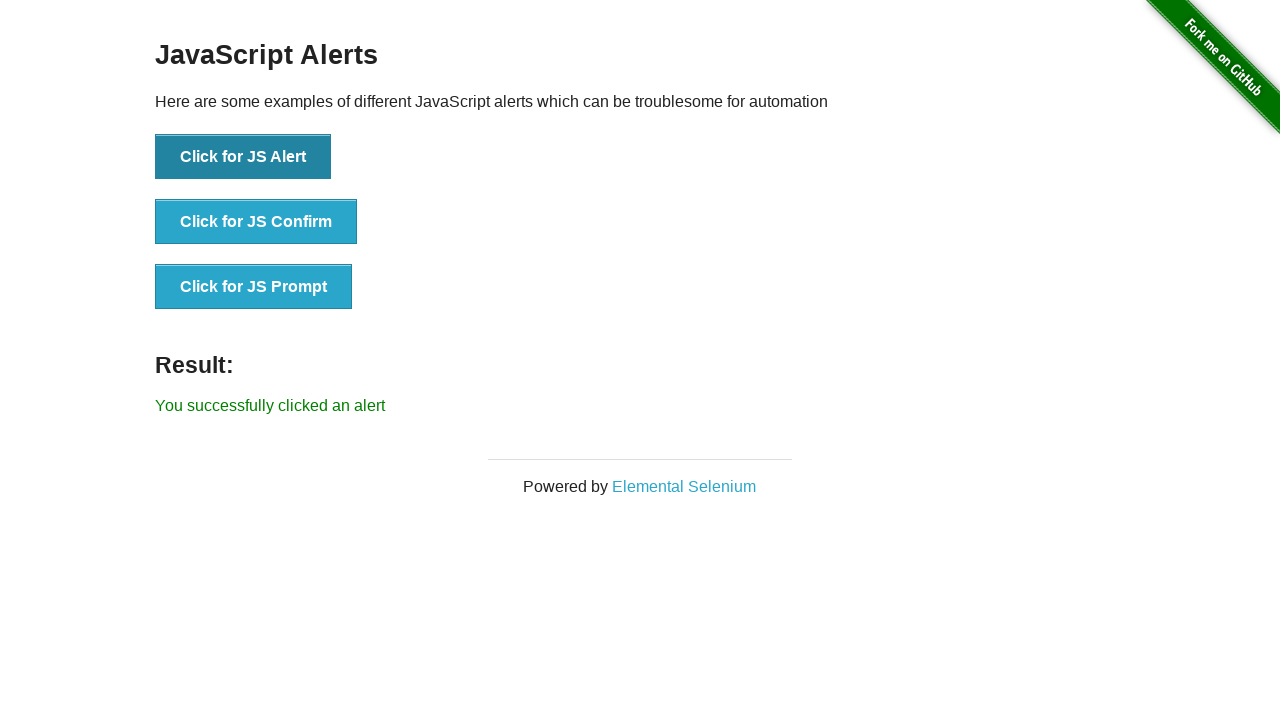

Retrieved result text content
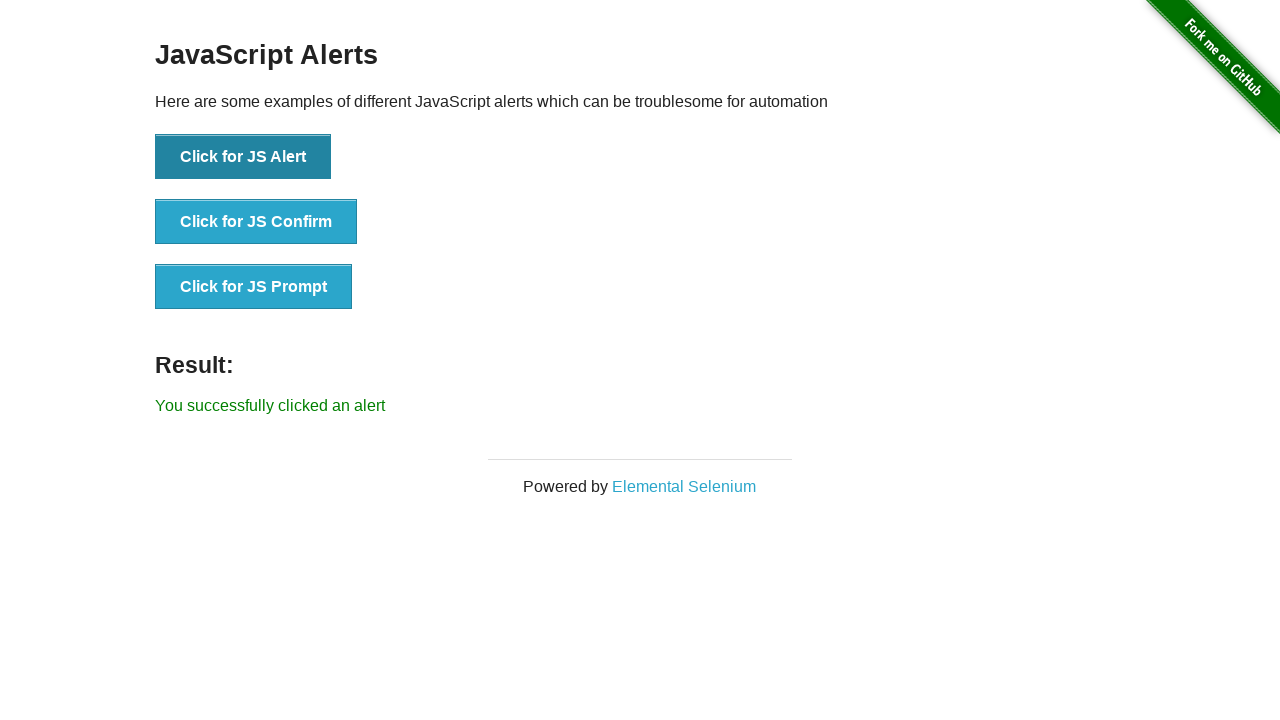

Verified result message displays 'You successfully clicked an alert'
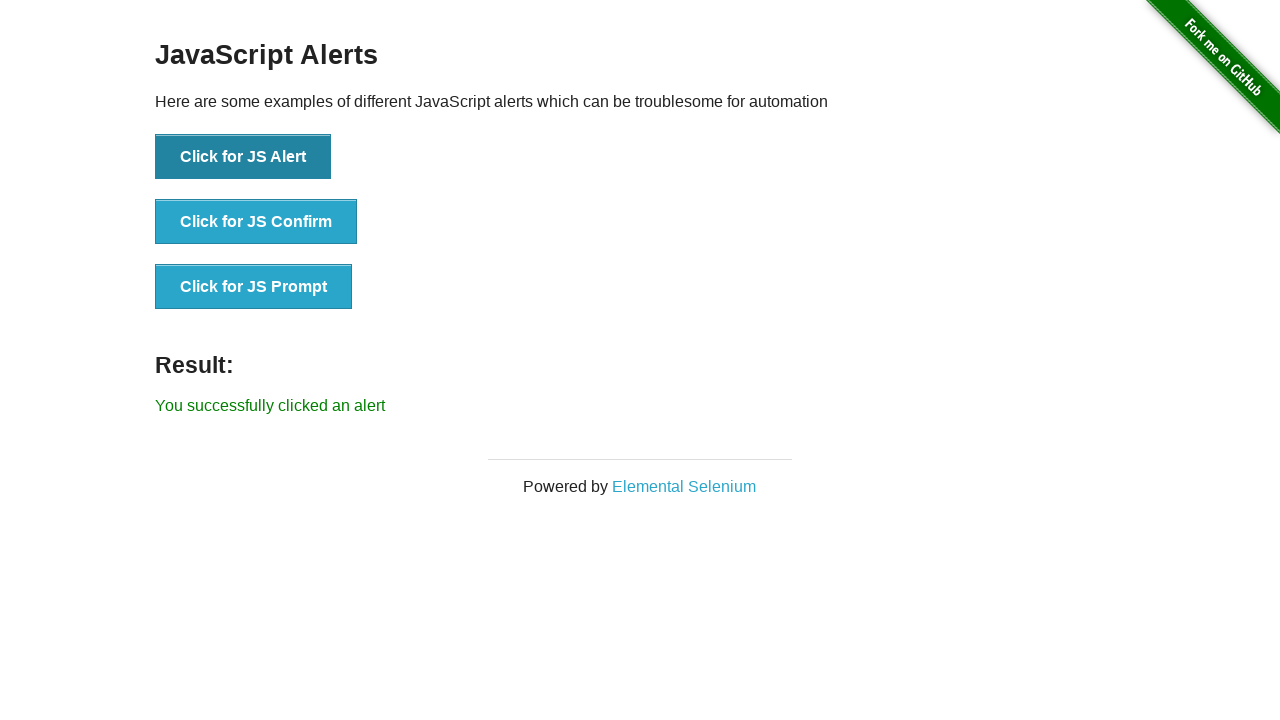

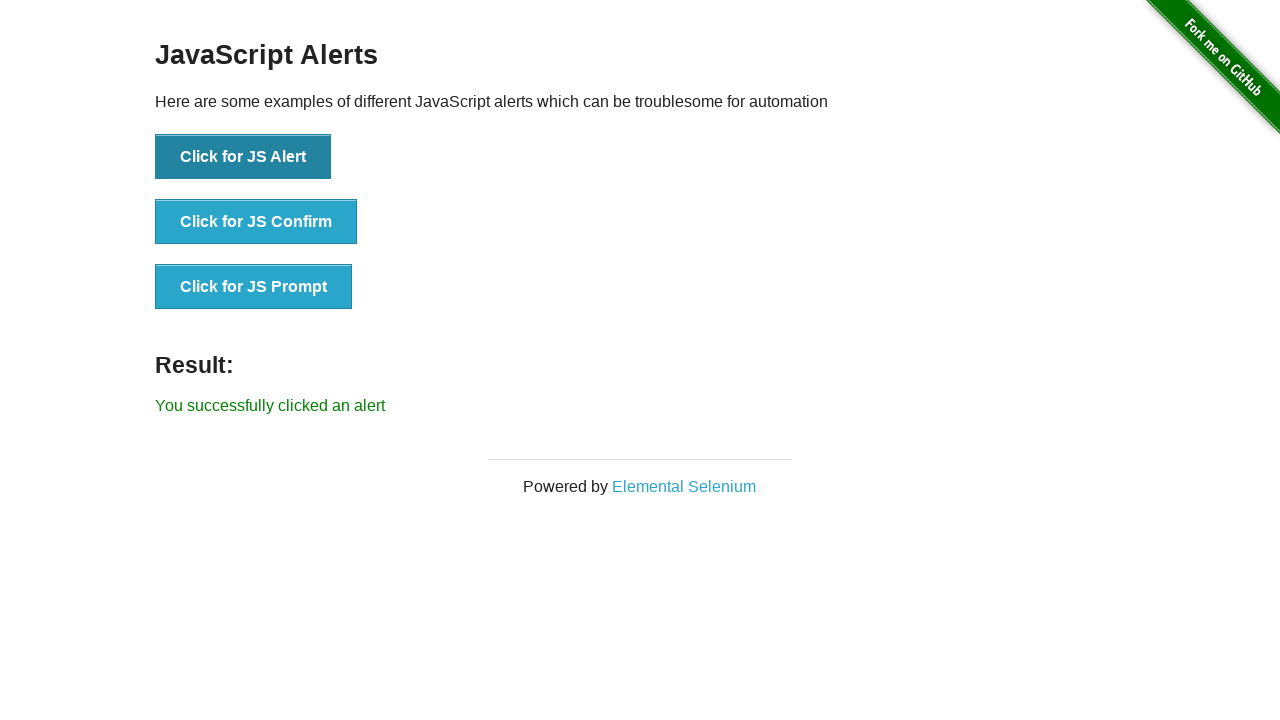